Tests that the complete all checkbox updates state when individual items are completed or cleared

Starting URL: https://demo.playwright.dev/todomvc

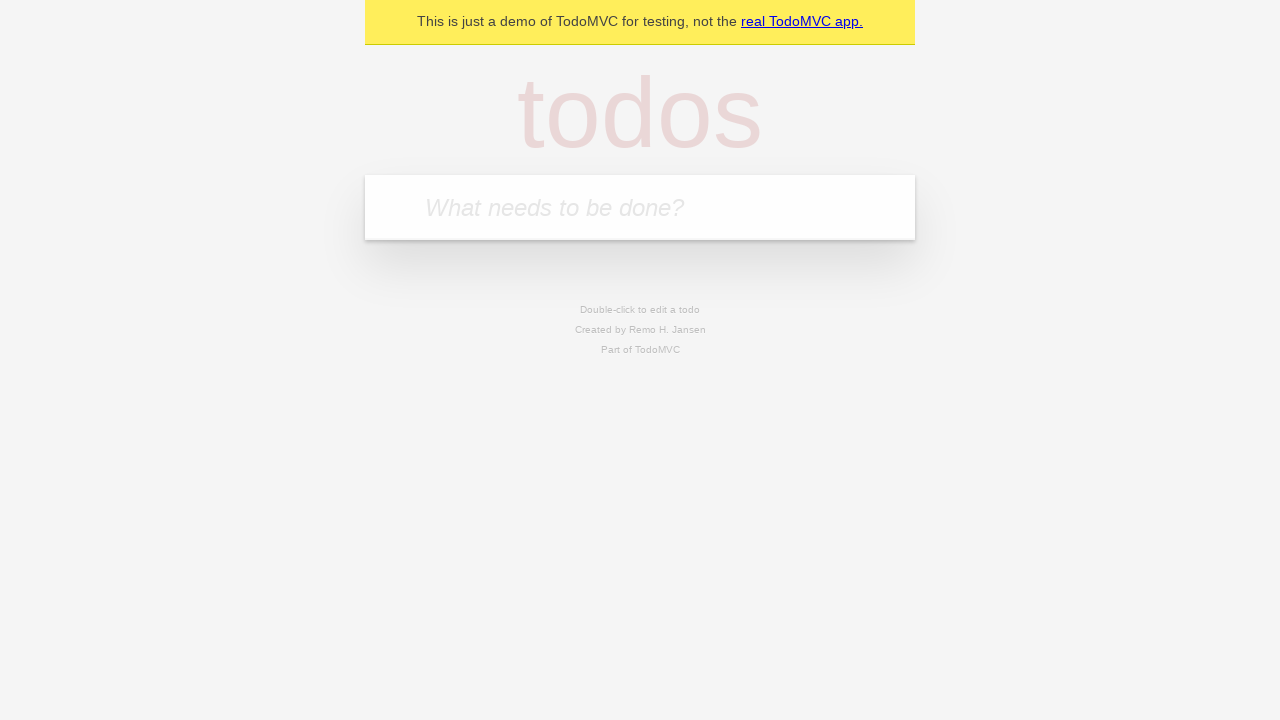

Filled todo input with 'buy some cheese' on internal:attr=[placeholder="What needs to be done?"i]
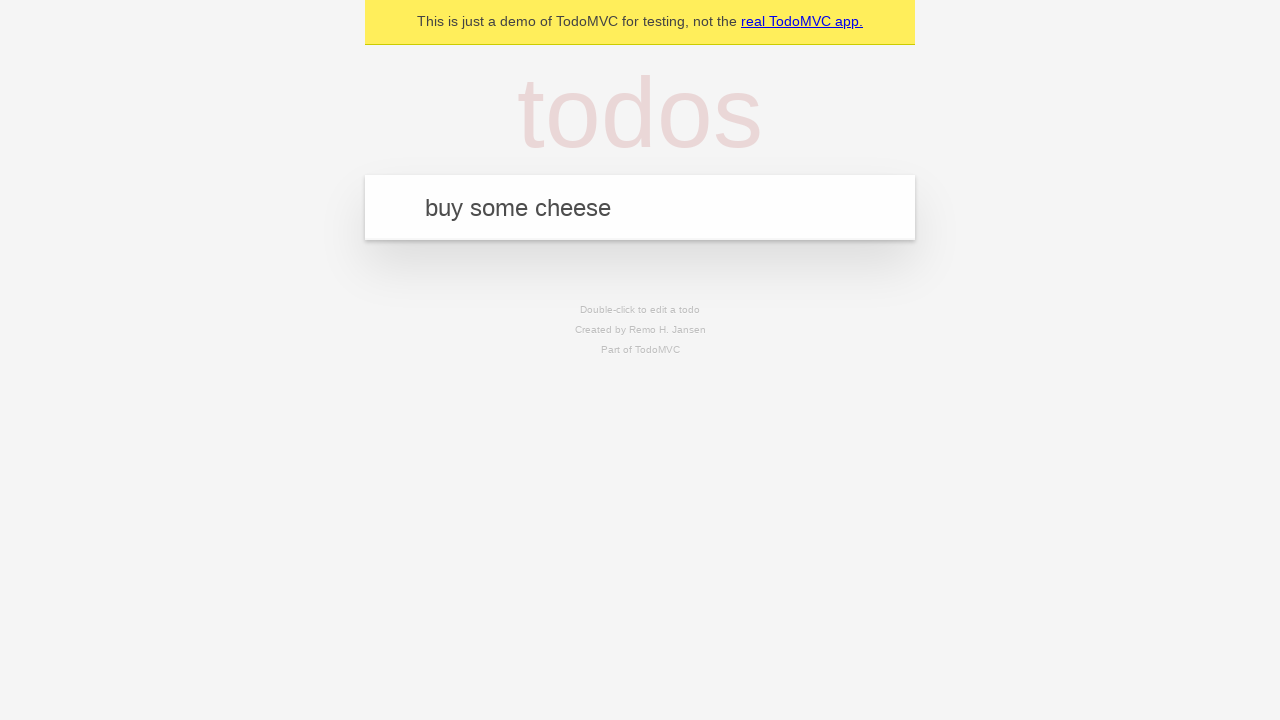

Pressed Enter to add first todo item on internal:attr=[placeholder="What needs to be done?"i]
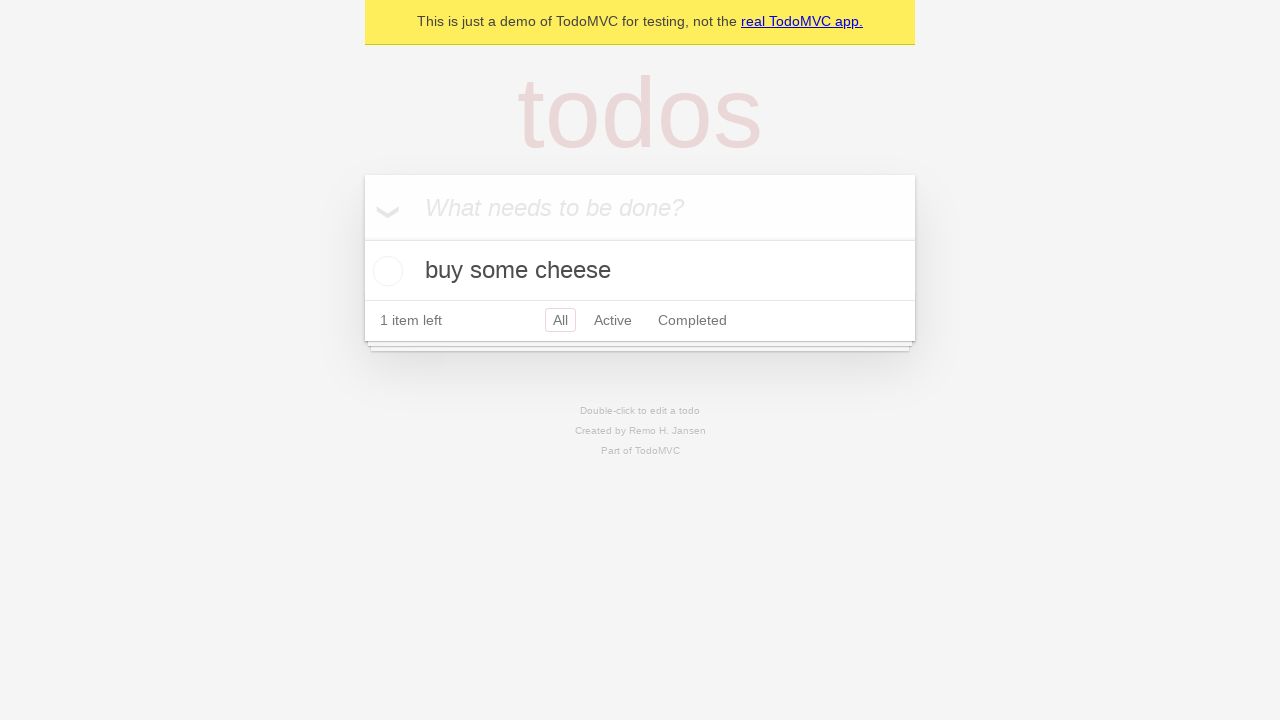

Filled todo input with 'feed the cat' on internal:attr=[placeholder="What needs to be done?"i]
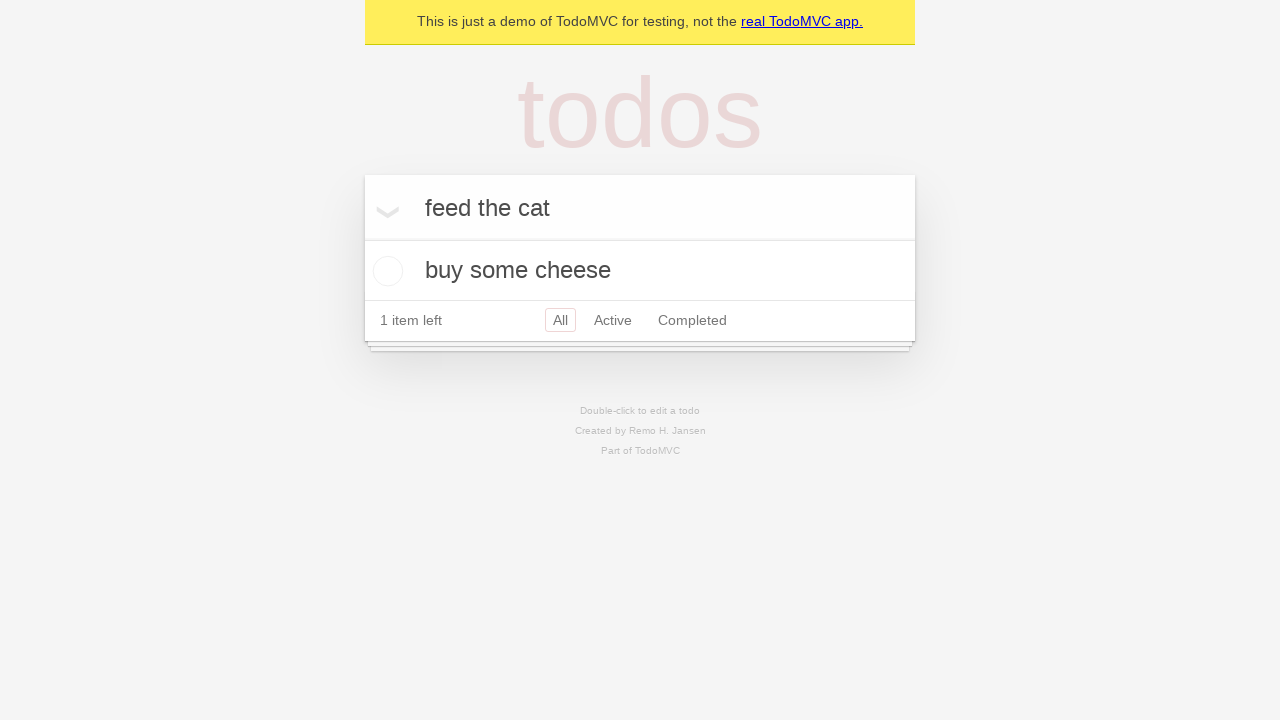

Pressed Enter to add second todo item on internal:attr=[placeholder="What needs to be done?"i]
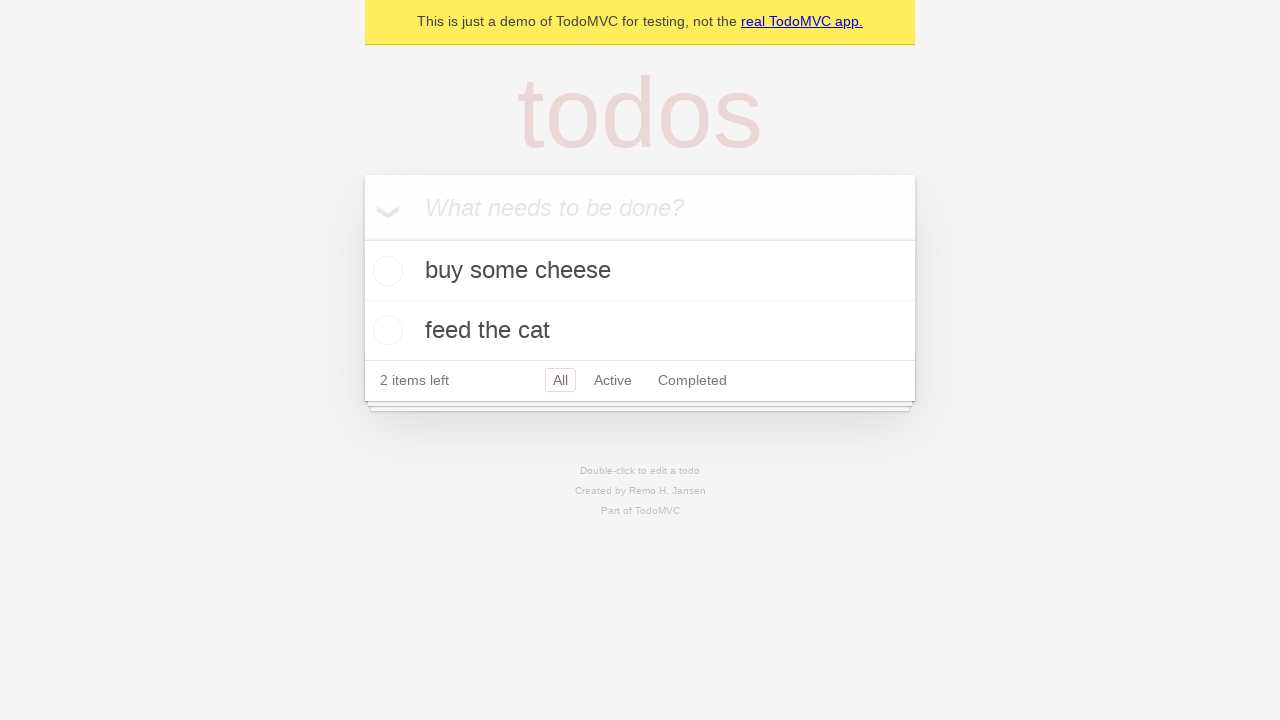

Filled todo input with 'book a doctors appointment' on internal:attr=[placeholder="What needs to be done?"i]
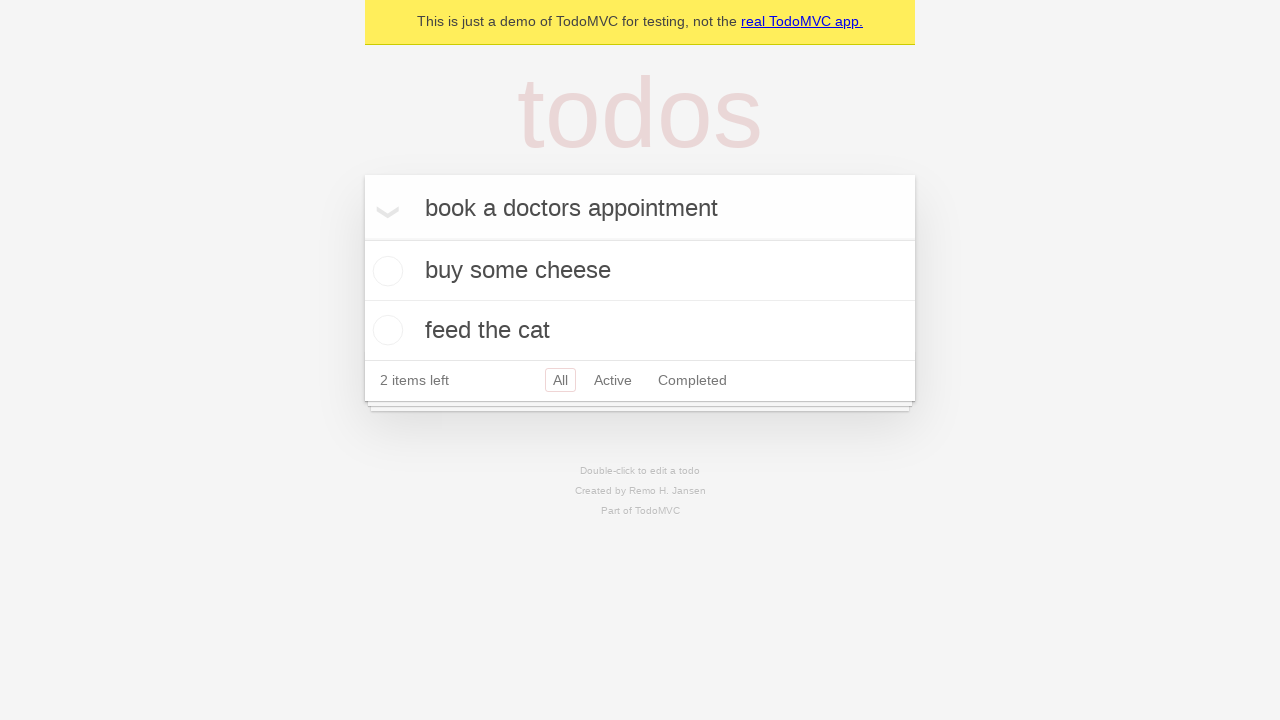

Pressed Enter to add third todo item on internal:attr=[placeholder="What needs to be done?"i]
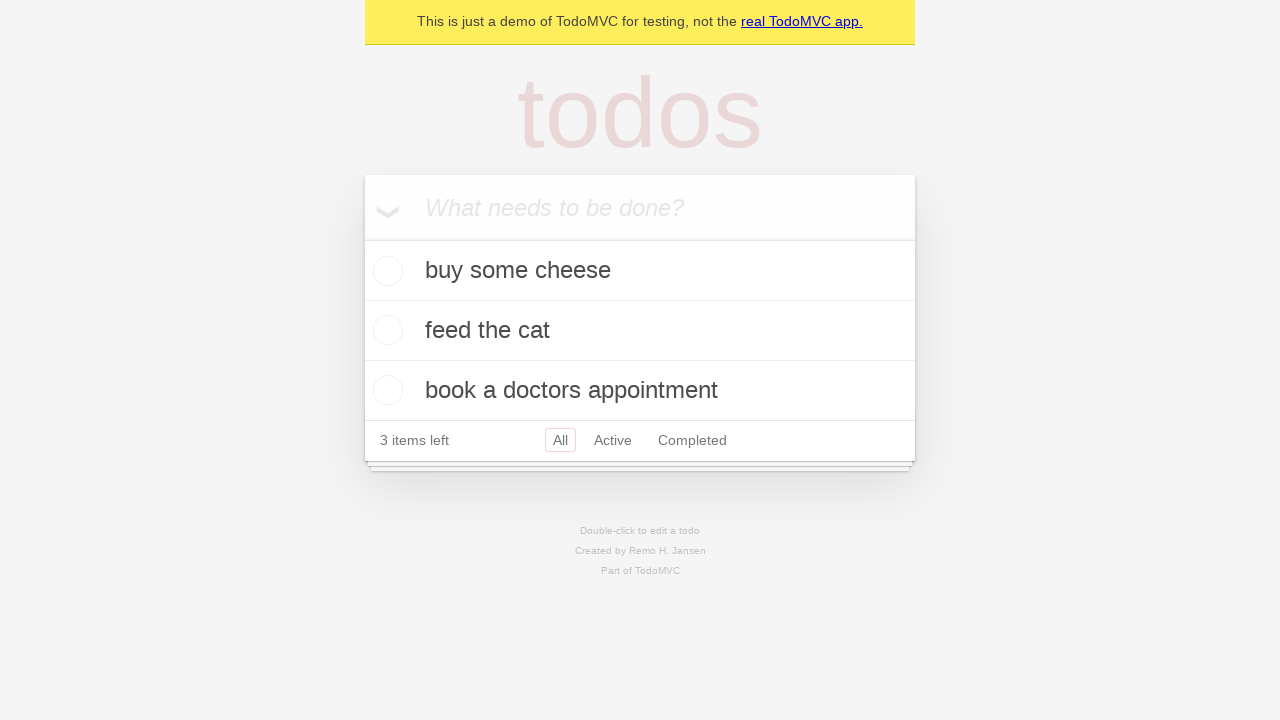

Clicked 'Mark all as complete' checkbox to complete all items at (362, 238) on internal:label="Mark all as complete"i
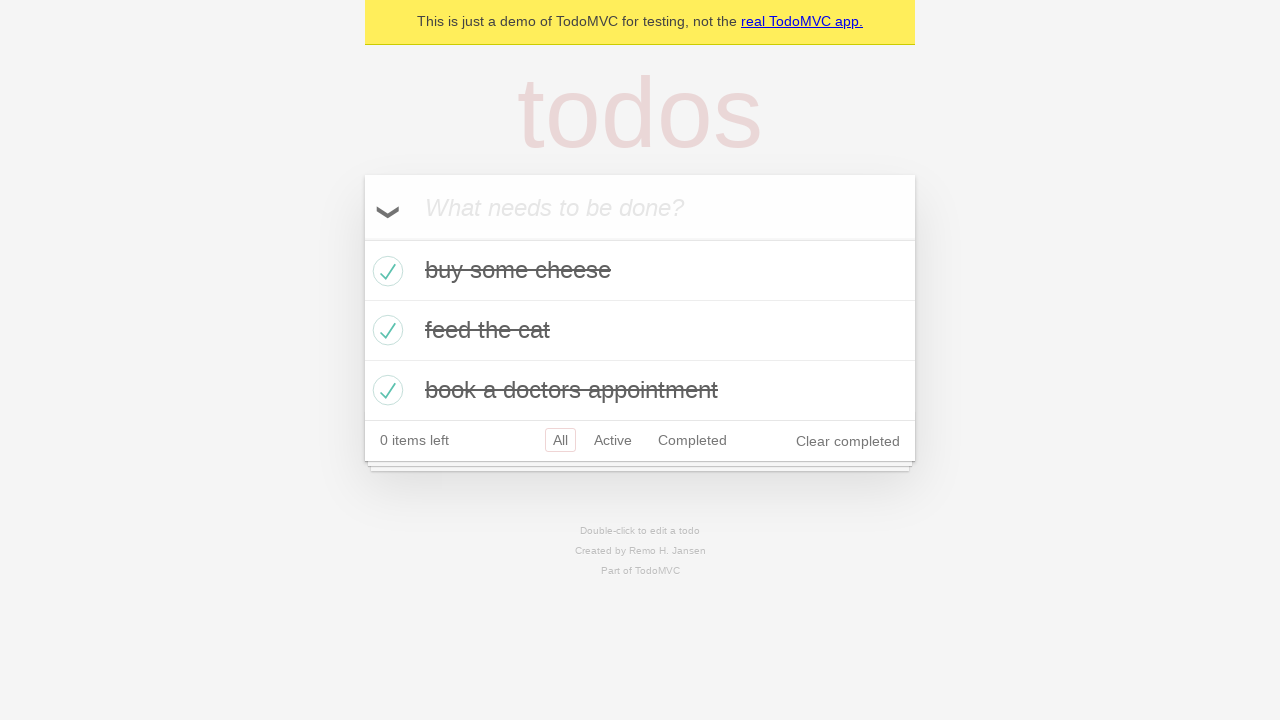

Unchecked the first todo item, which should uncheck the 'Mark all as complete' checkbox at (385, 271) on internal:testid=[data-testid="todo-item"s] >> nth=0 >> internal:role=checkbox
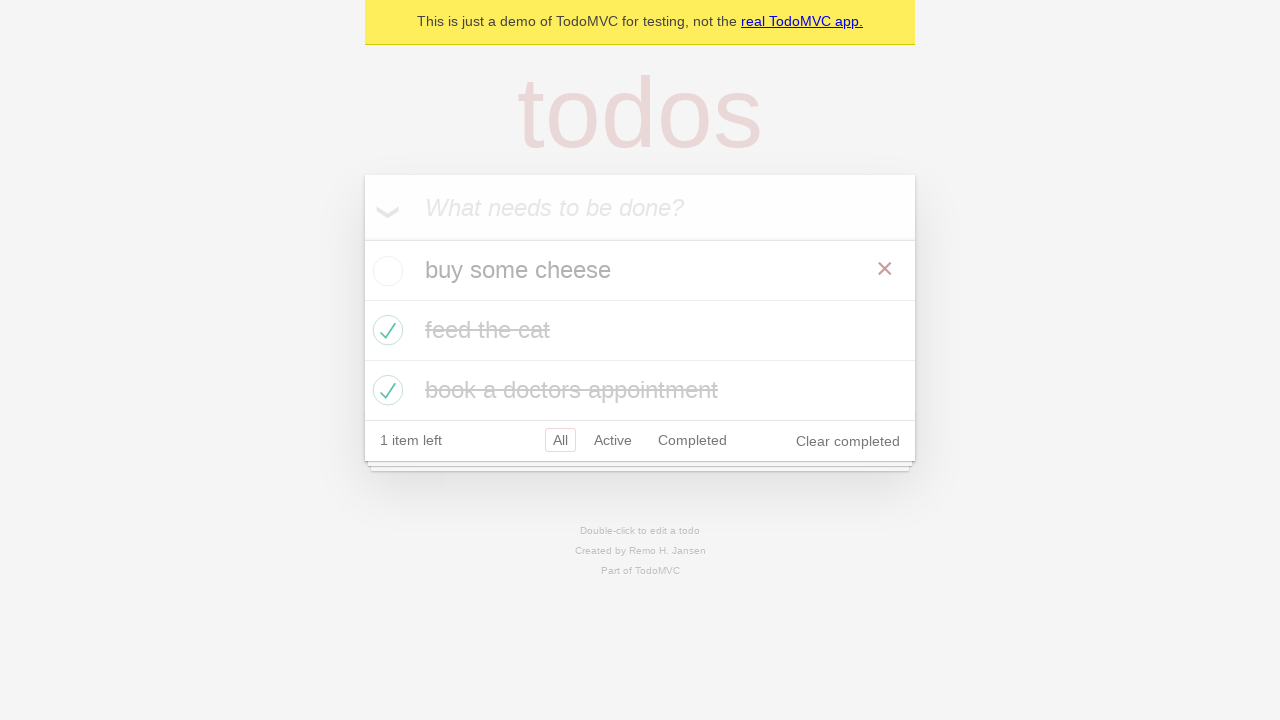

Checked the first todo item again, which should check the 'Mark all as complete' checkbox since all items are now complete at (385, 271) on internal:testid=[data-testid="todo-item"s] >> nth=0 >> internal:role=checkbox
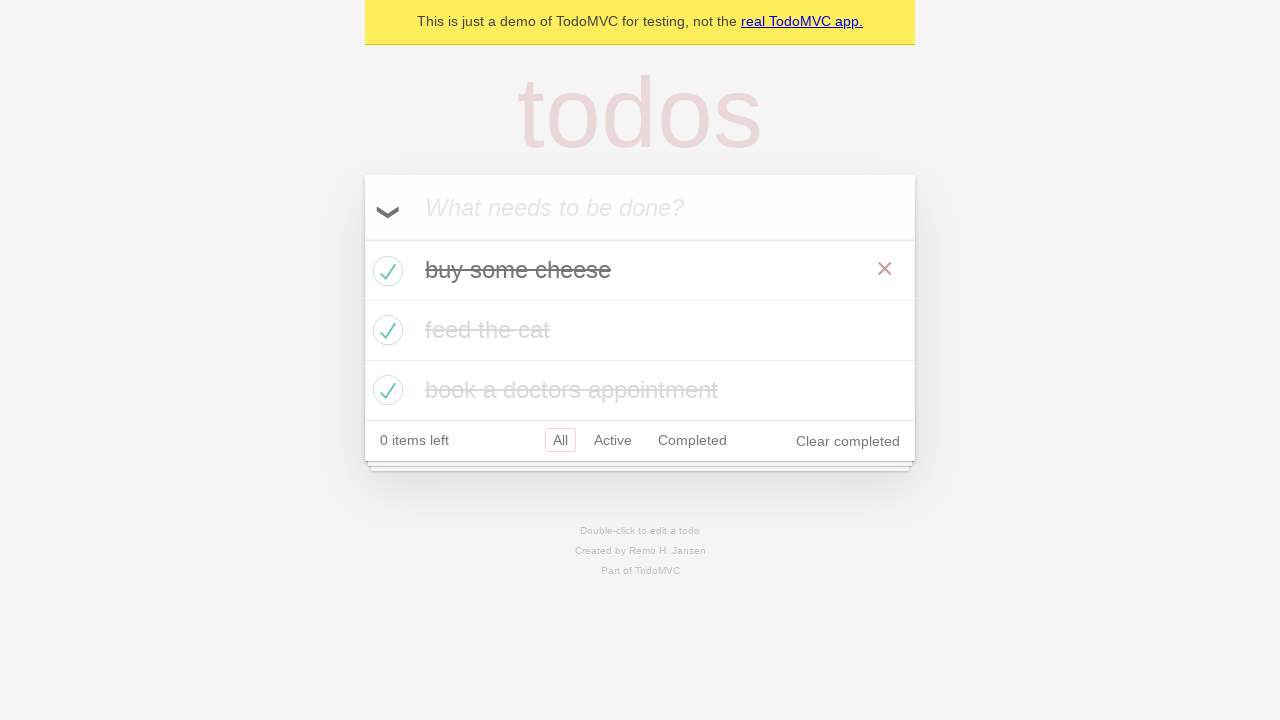

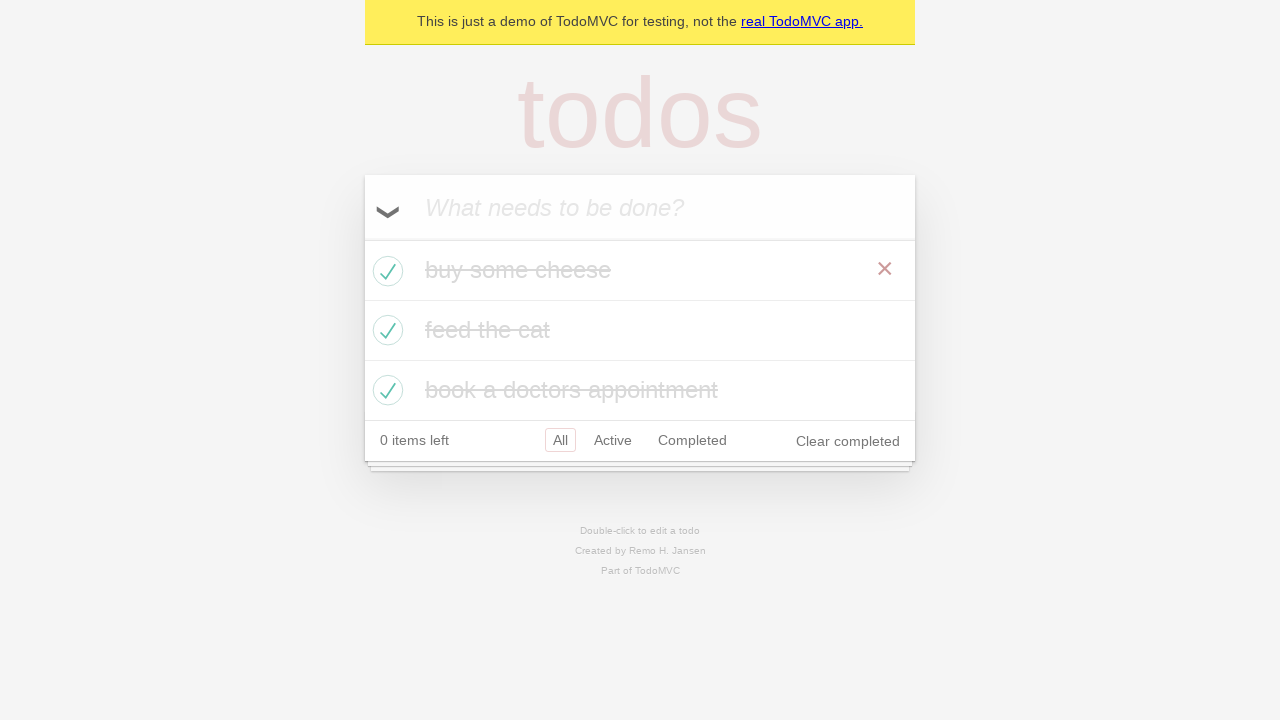